Launches the Audi India website and verifies the page loads successfully

Starting URL: https://www.audi.in/in/web/en.html

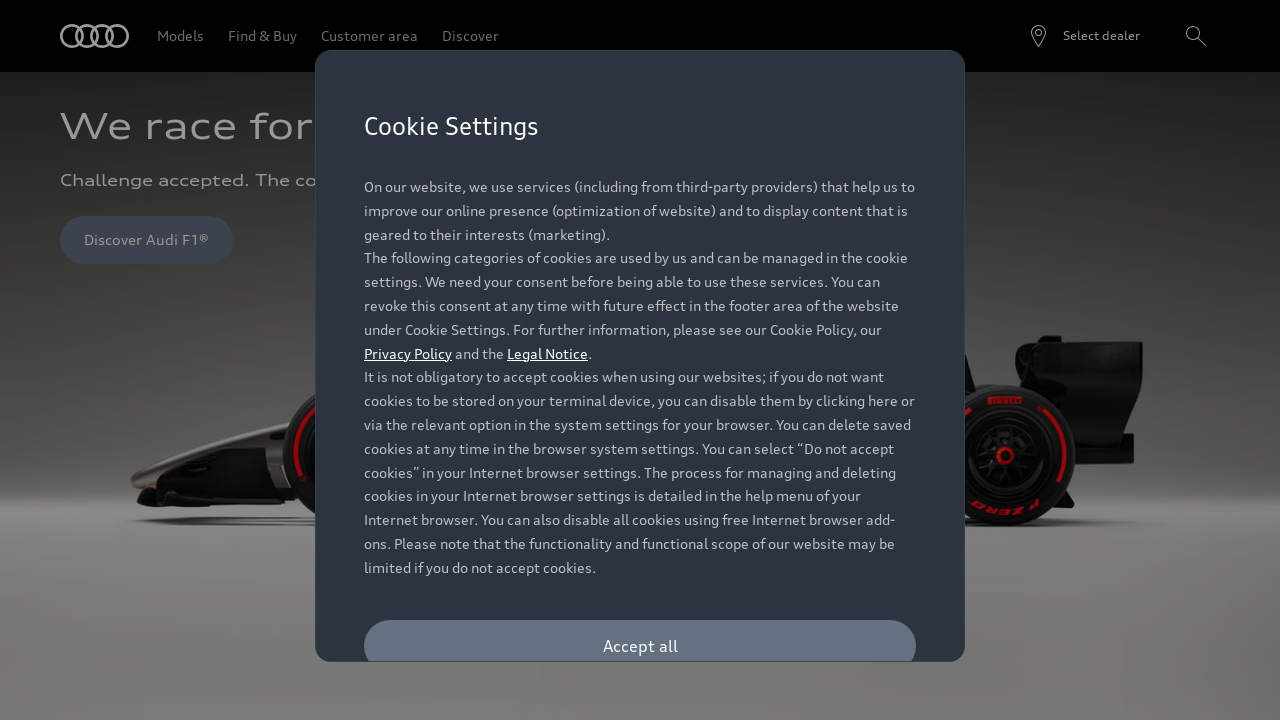

Navigated to Audi India website
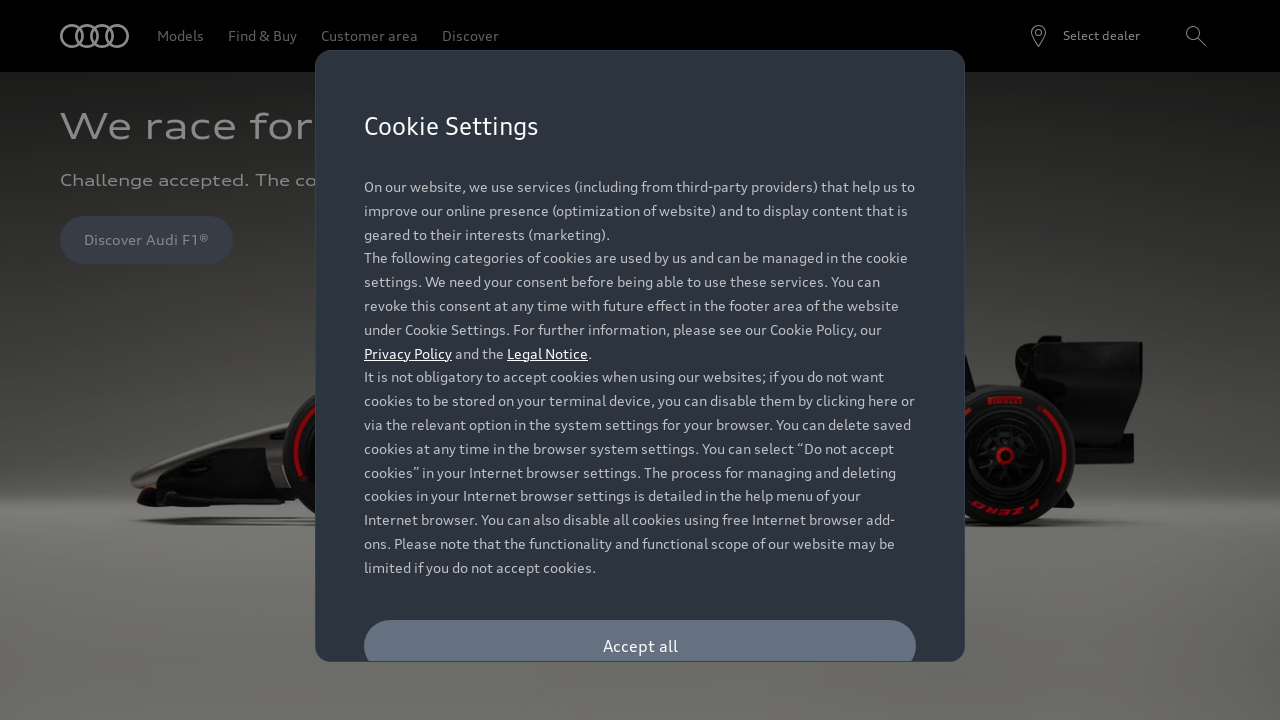

Page DOM content fully loaded
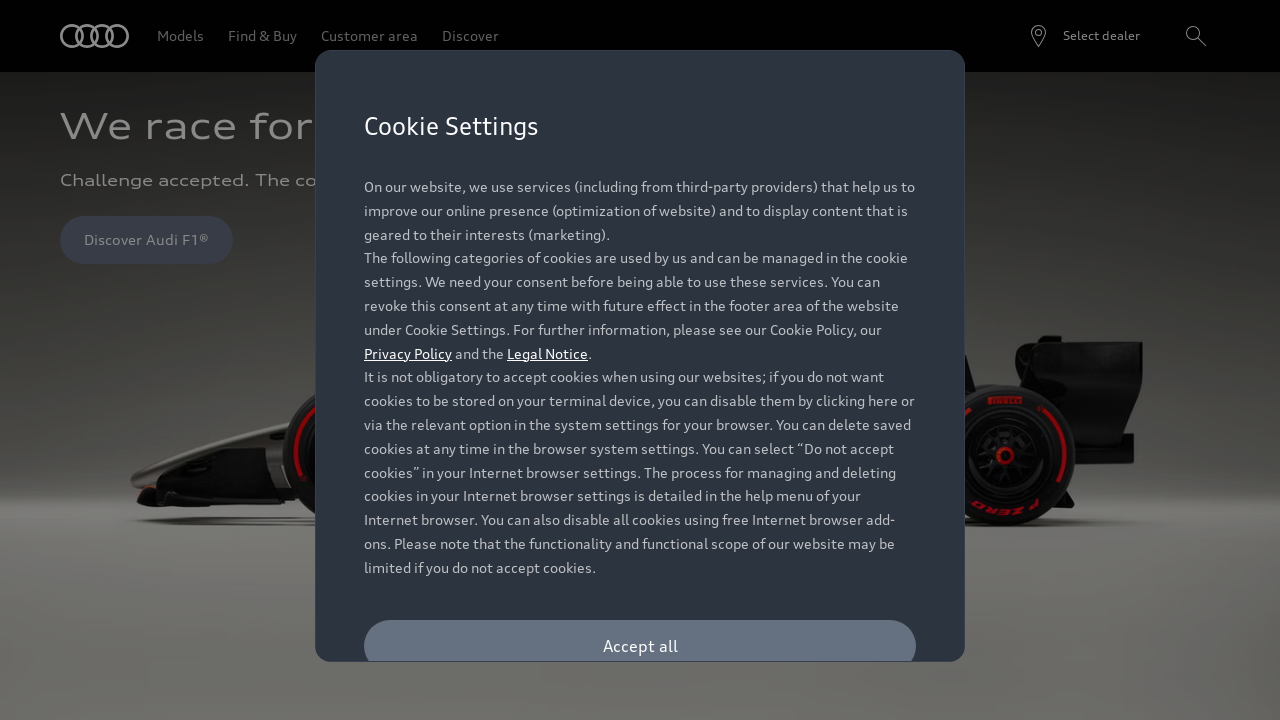

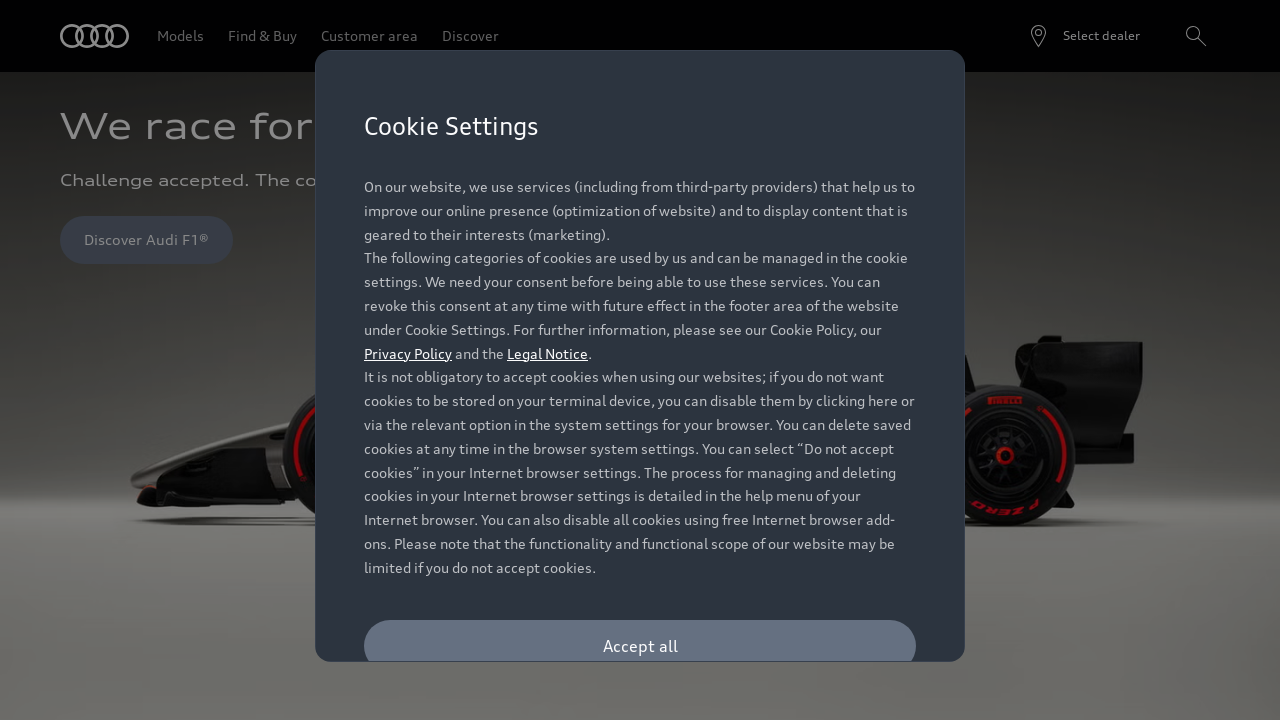